Tests clicking on a "Try it Yourself" link on the W3Schools homepage, which opens a new window/tab for the code editor

Starting URL: https://www.w3schools.com/

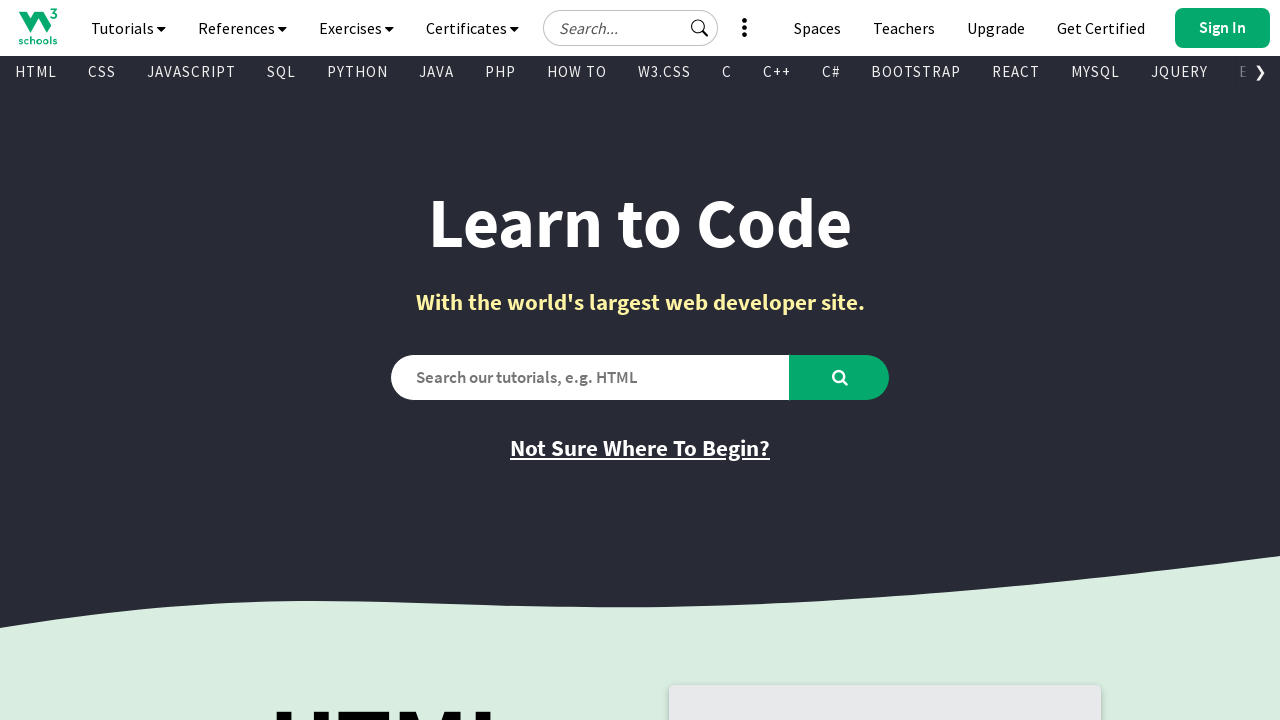

Clicked 'Try it Yourself' link on W3Schools homepage at (785, 360) on text=Try it Yourself
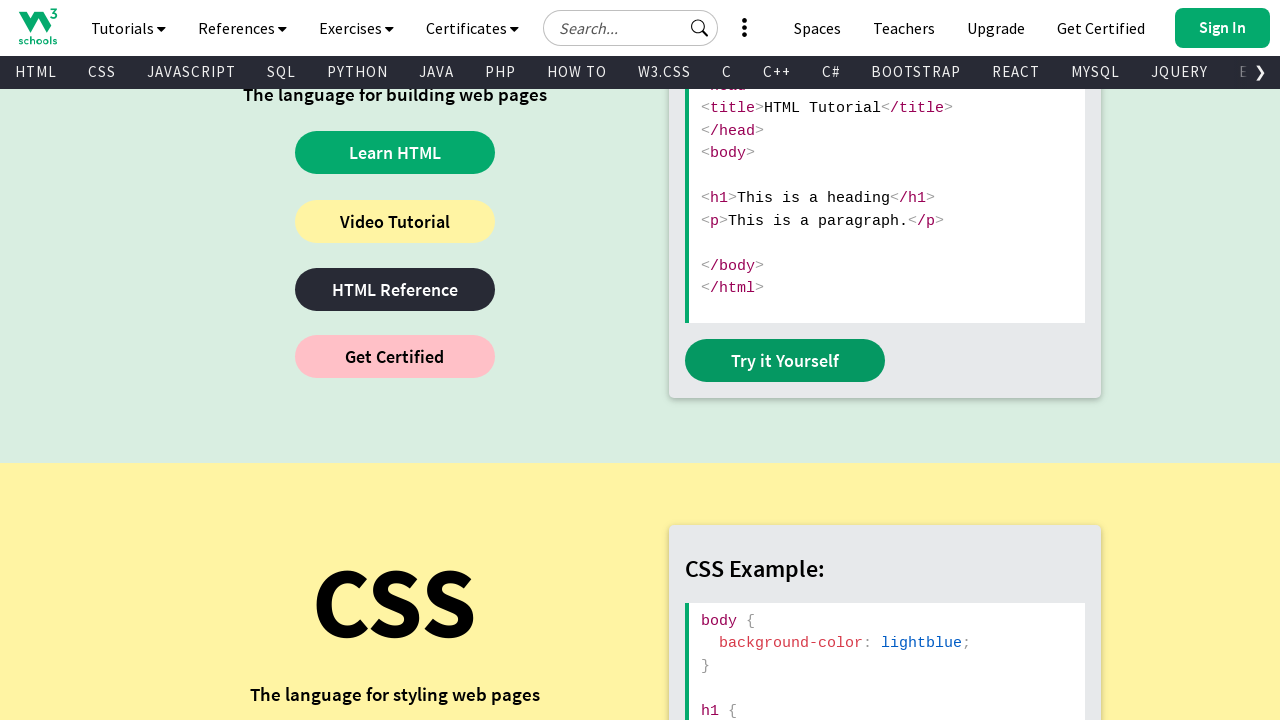

Clicked 'Try it Yourself' link to open code editor in new window/tab at (785, 360) on text=Try it Yourself
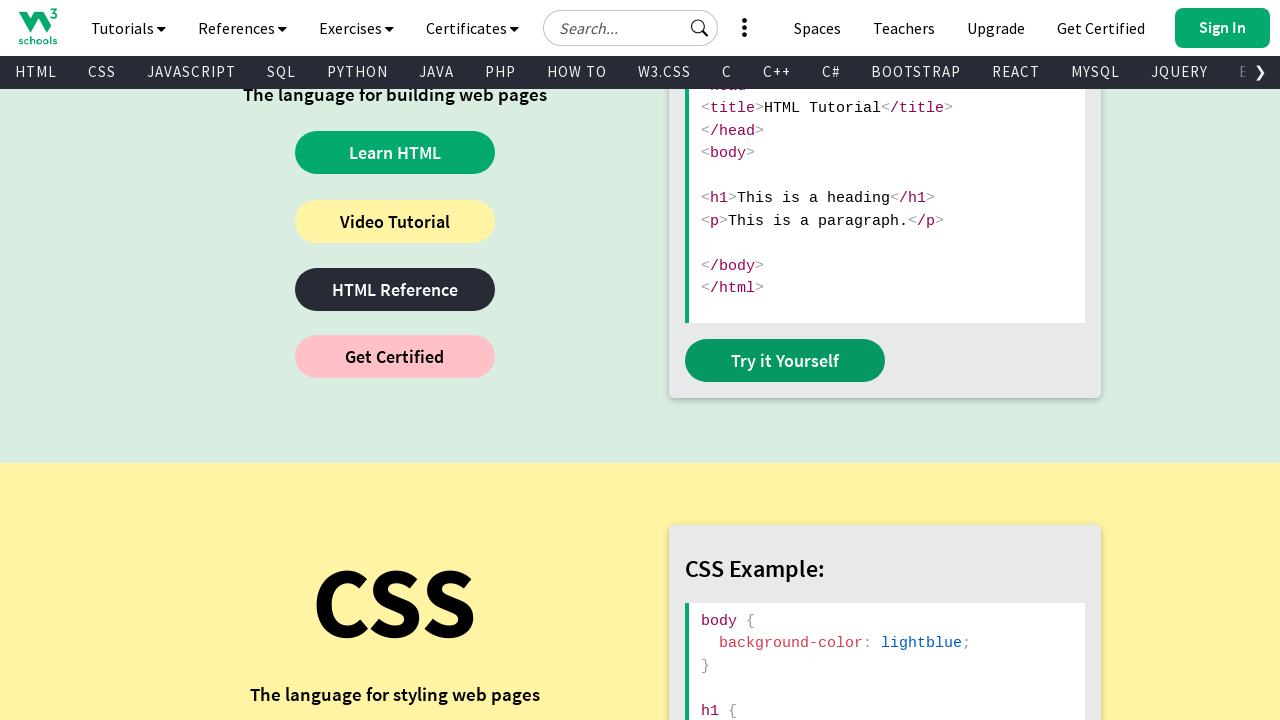

New window/tab opened with code editor
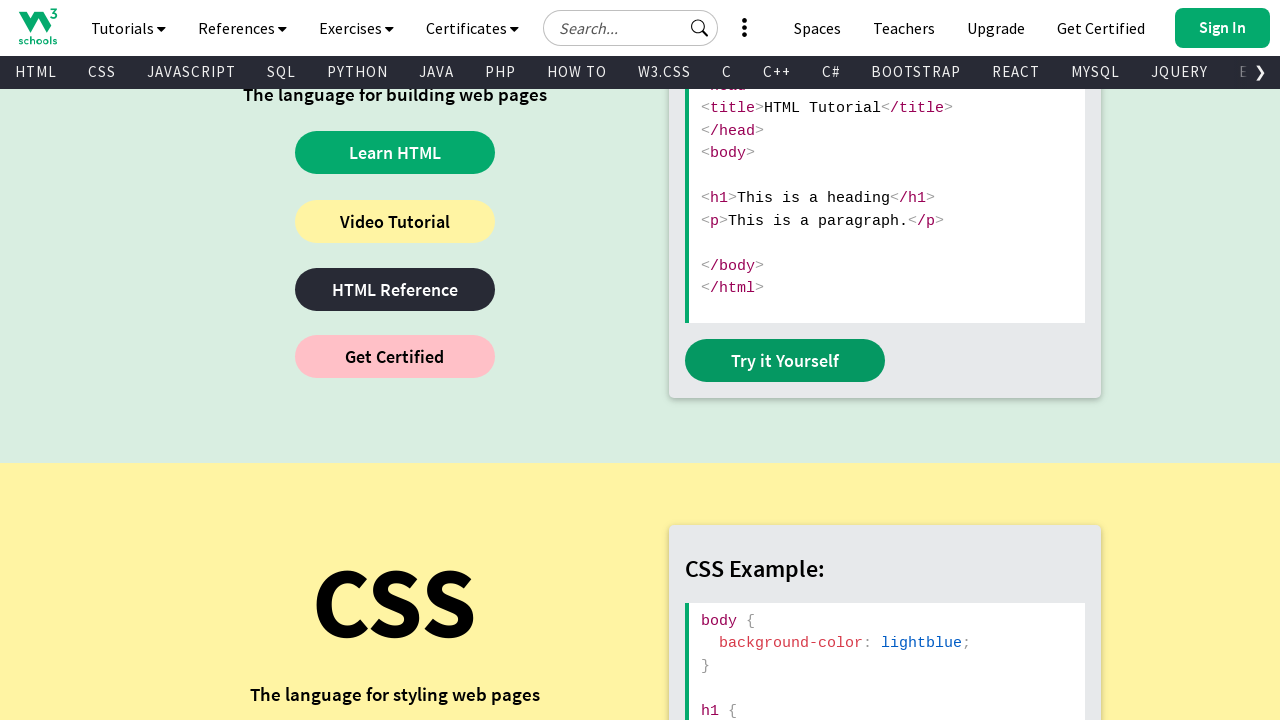

New code editor page finished loading
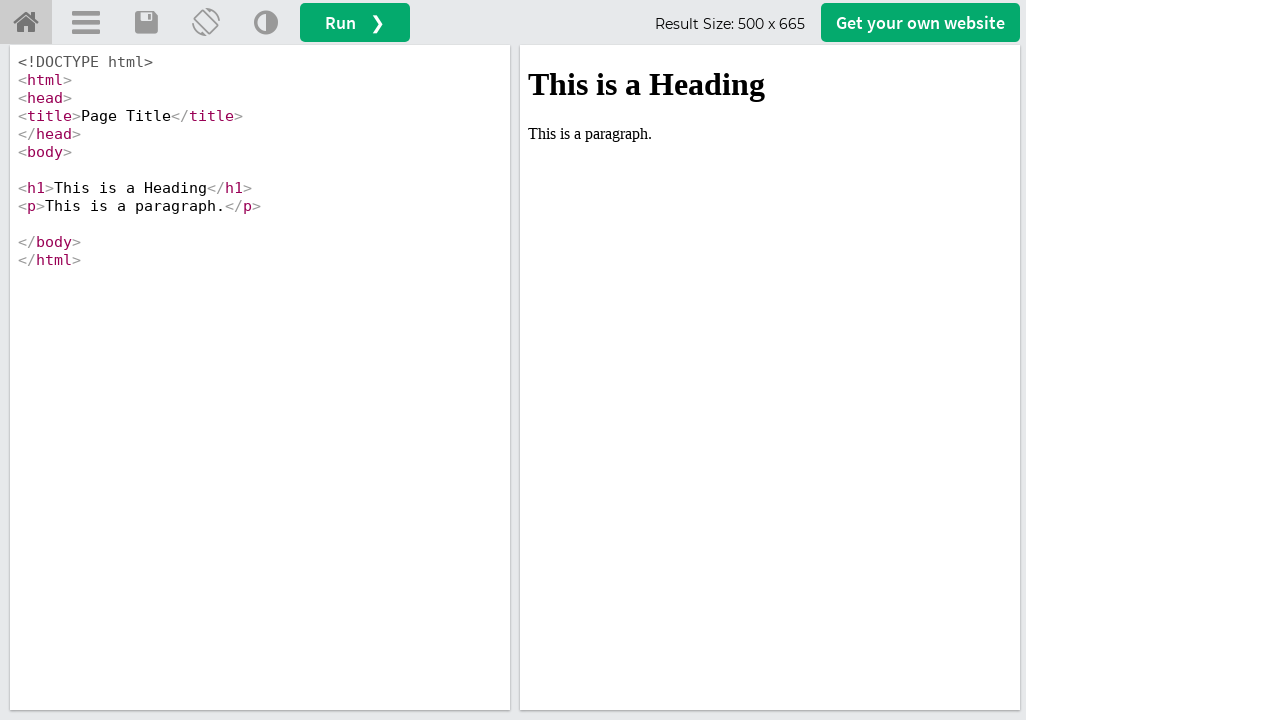

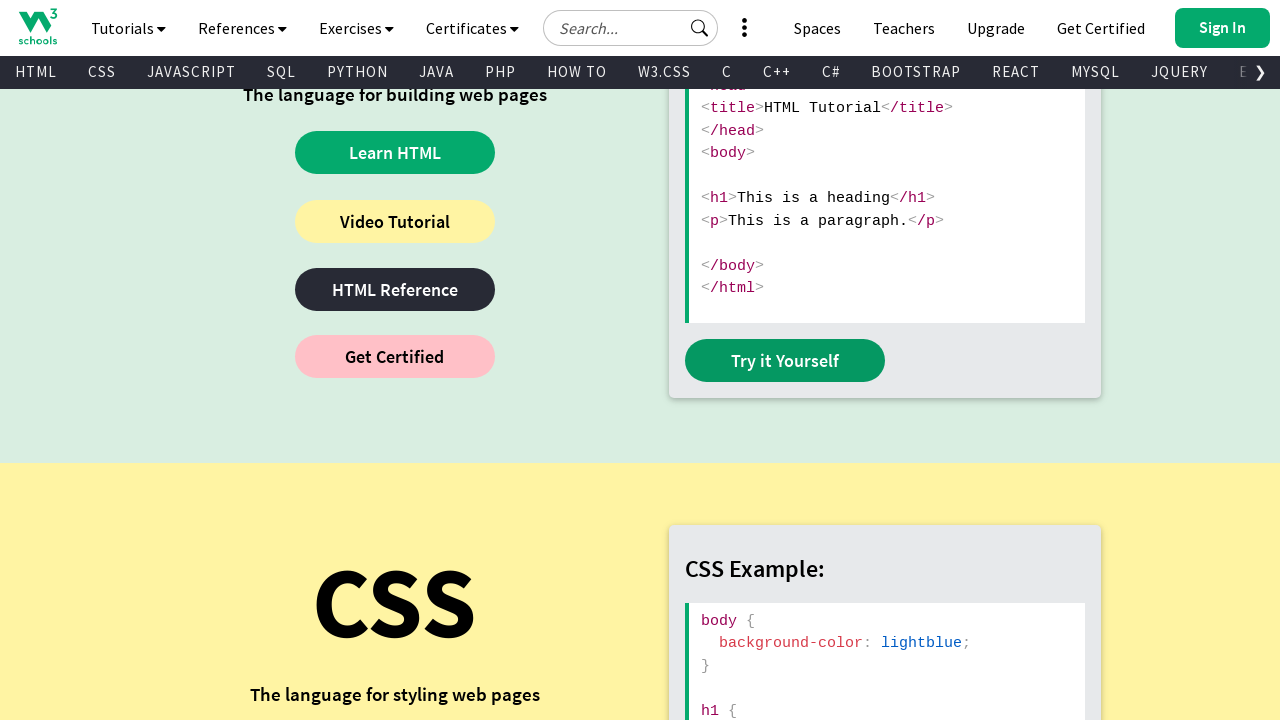